Navigates to the Kinder India website homepage and verifies the page loads successfully

Starting URL: https://www.kinder.com/in/en/

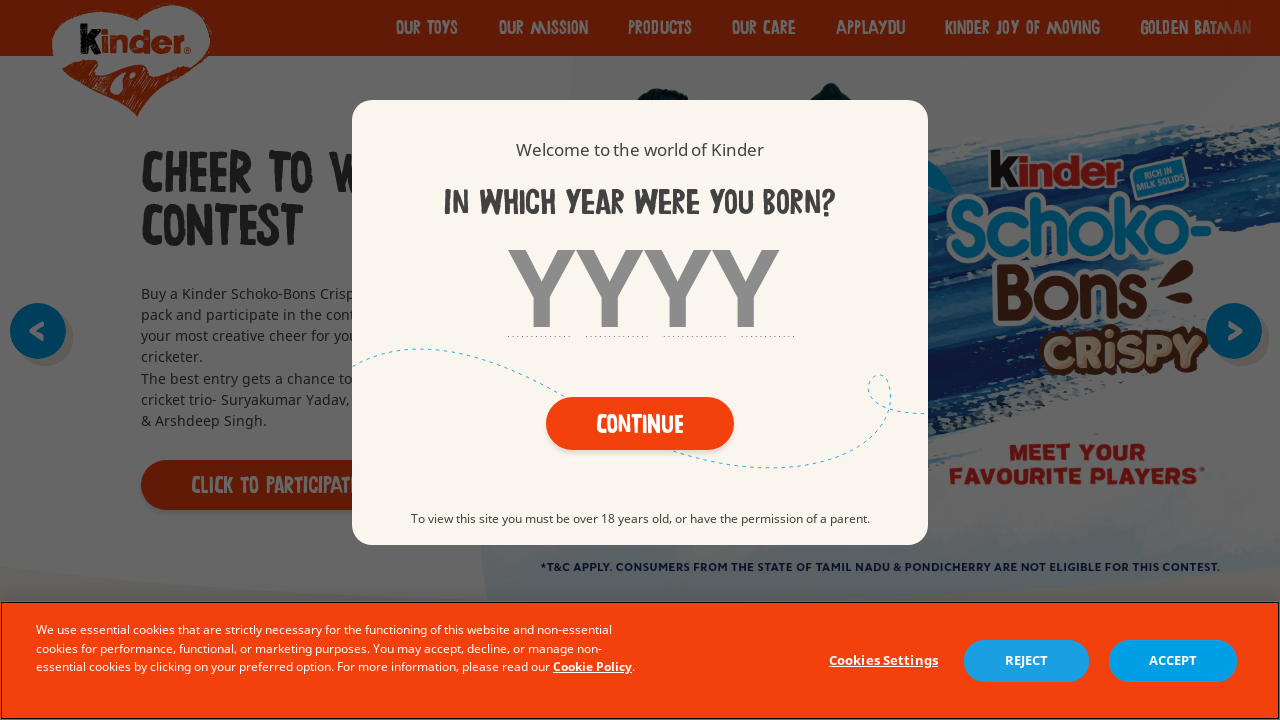

Navigated to Kinder India website homepage
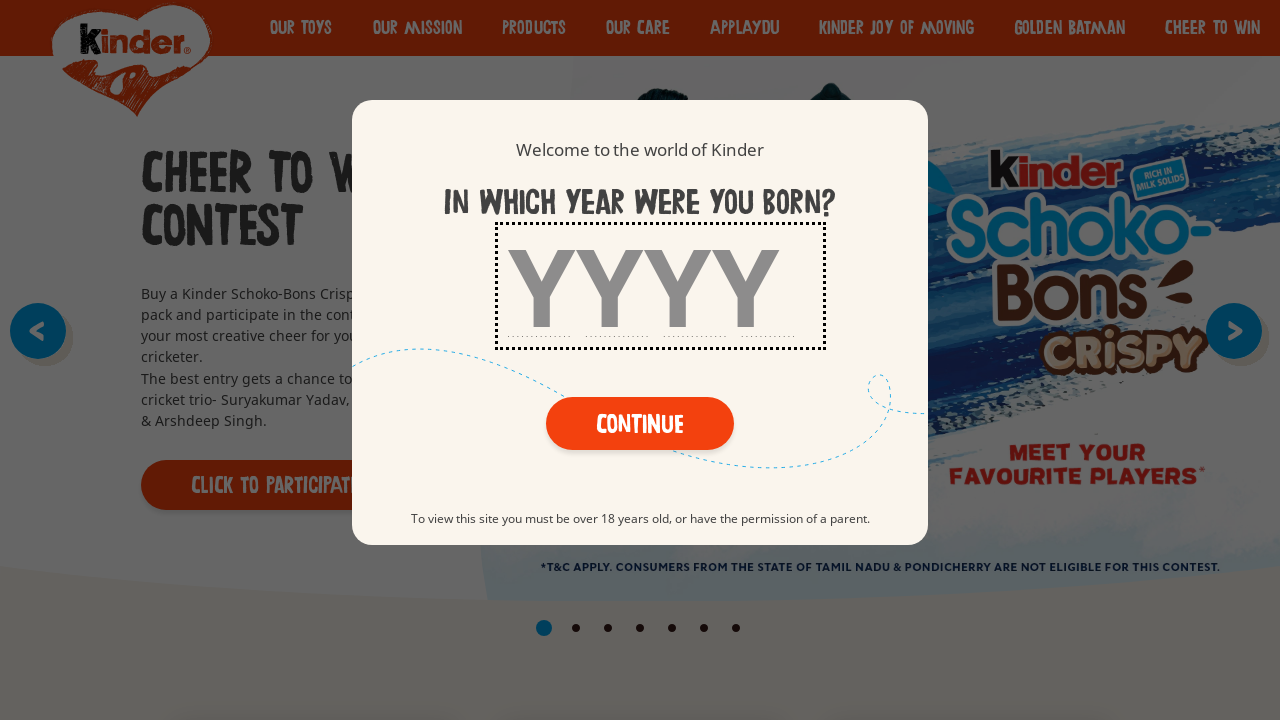

Page fully loaded and network idle achieved
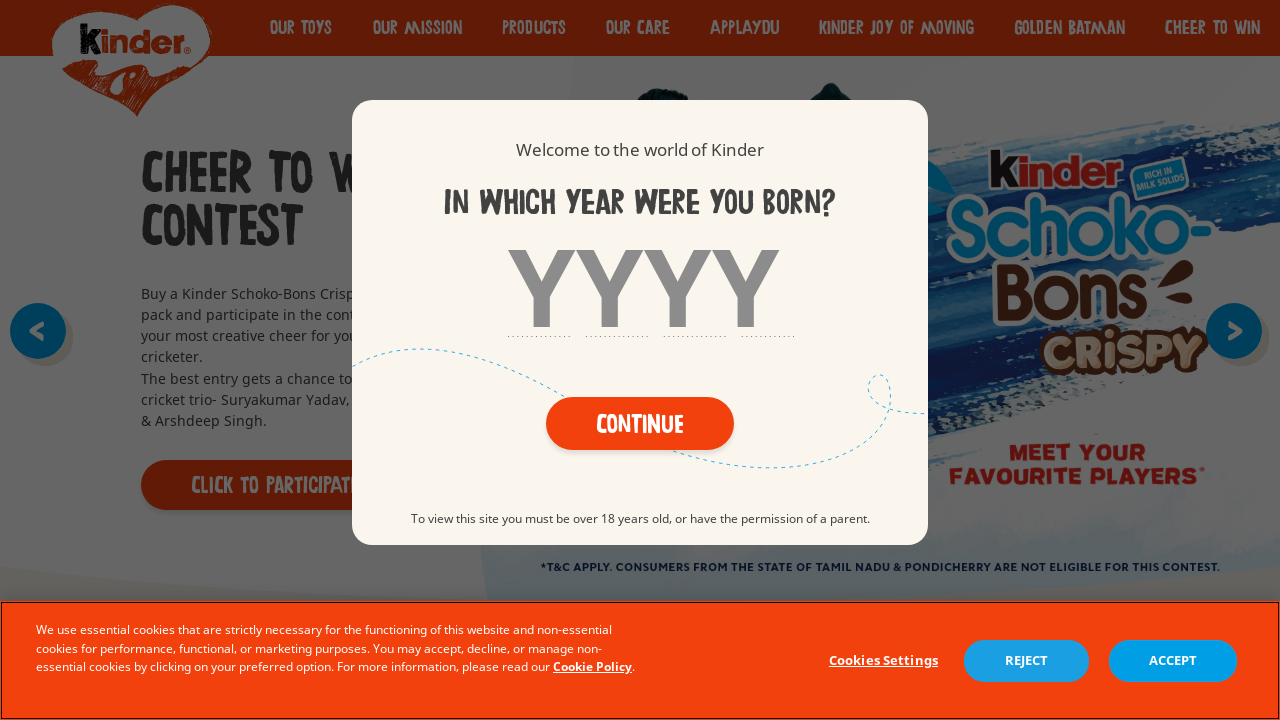

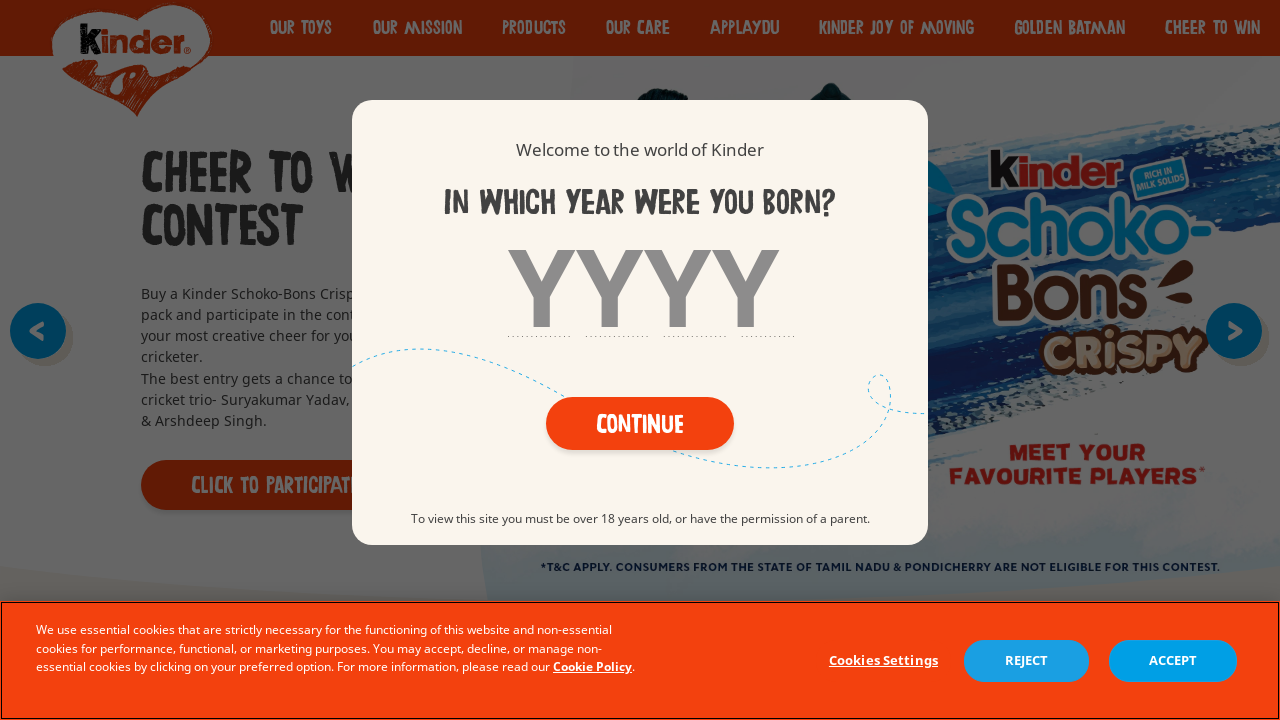